Tests dropdown/select functionality by selecting options from various dropdown menus including single select by text, by value, and multi-select by index

Starting URL: https://letcode.in/dropdowns/

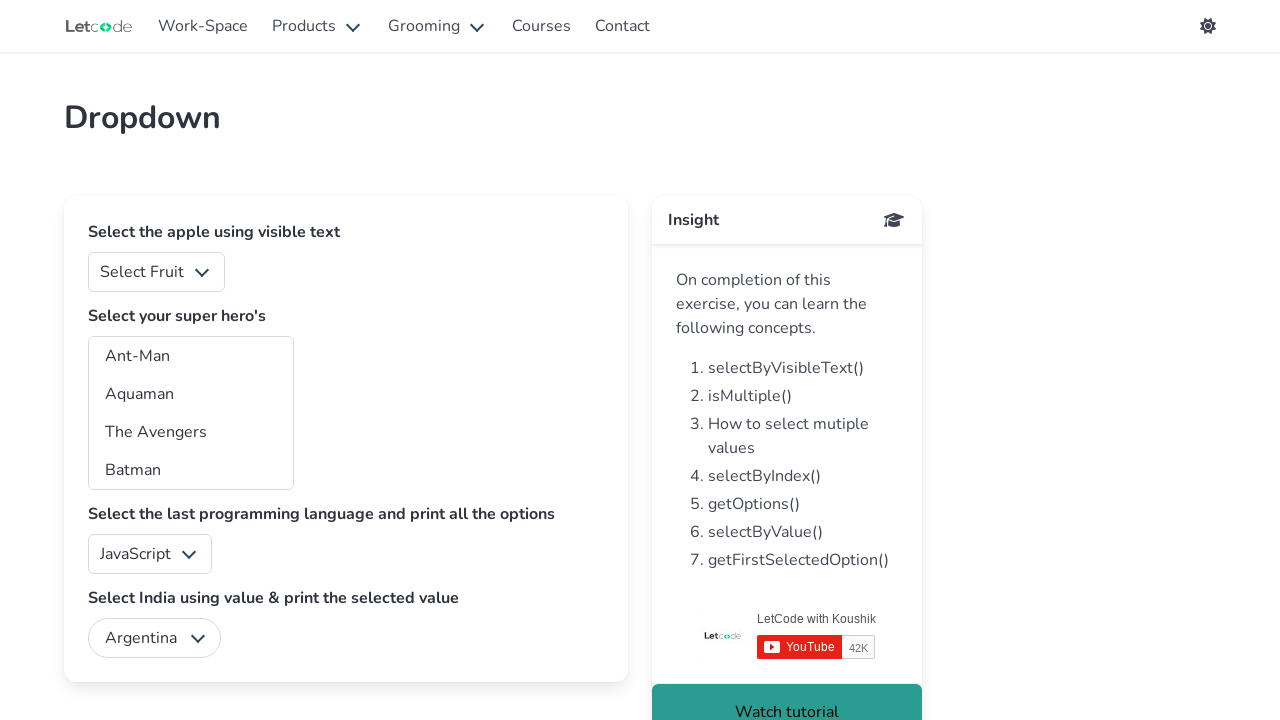

Selected 'Mango' from fruits dropdown by visible text on #fruits
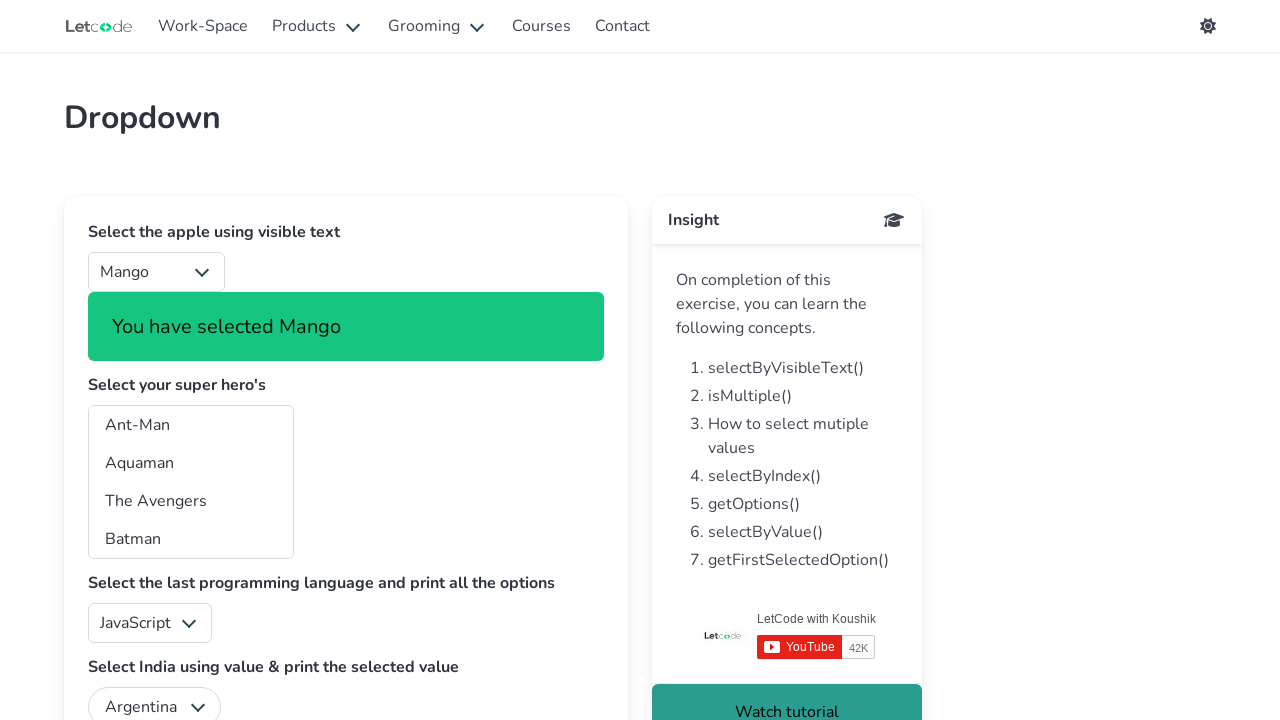

Selected 'India' from country dropdown by value on #country
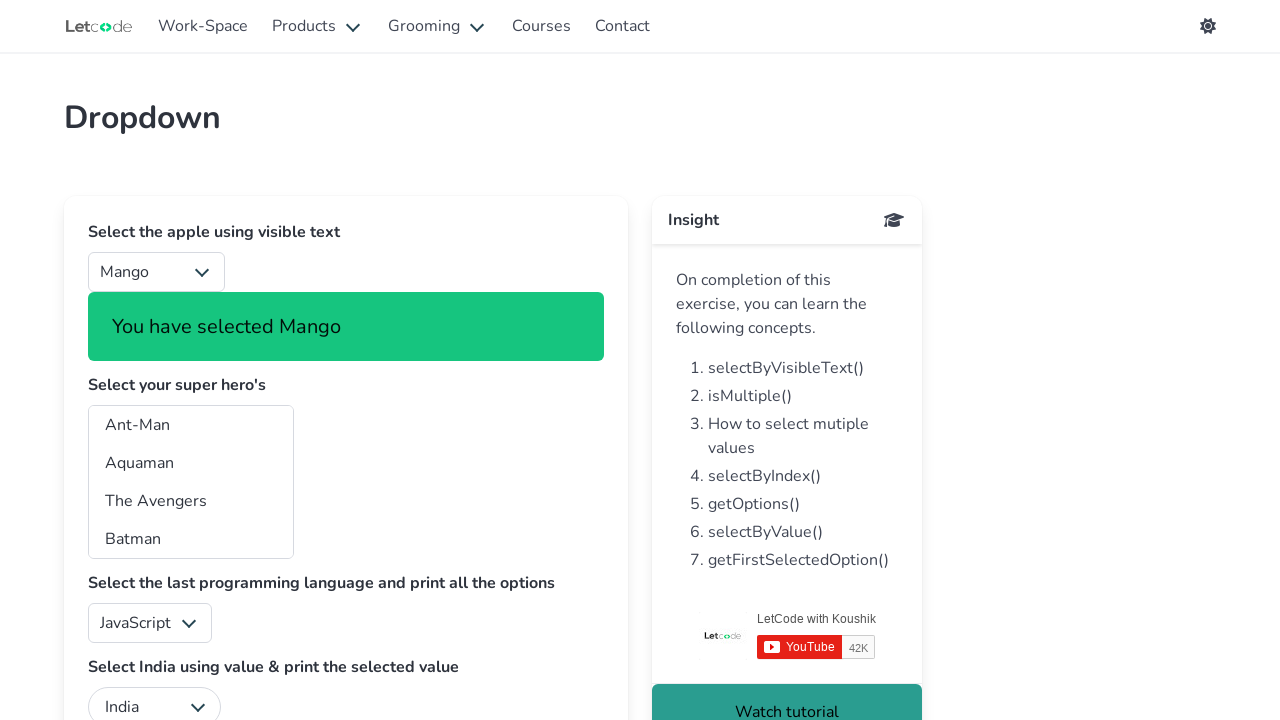

Selected first superhero option (index 0) from superheros dropdown on #superheros
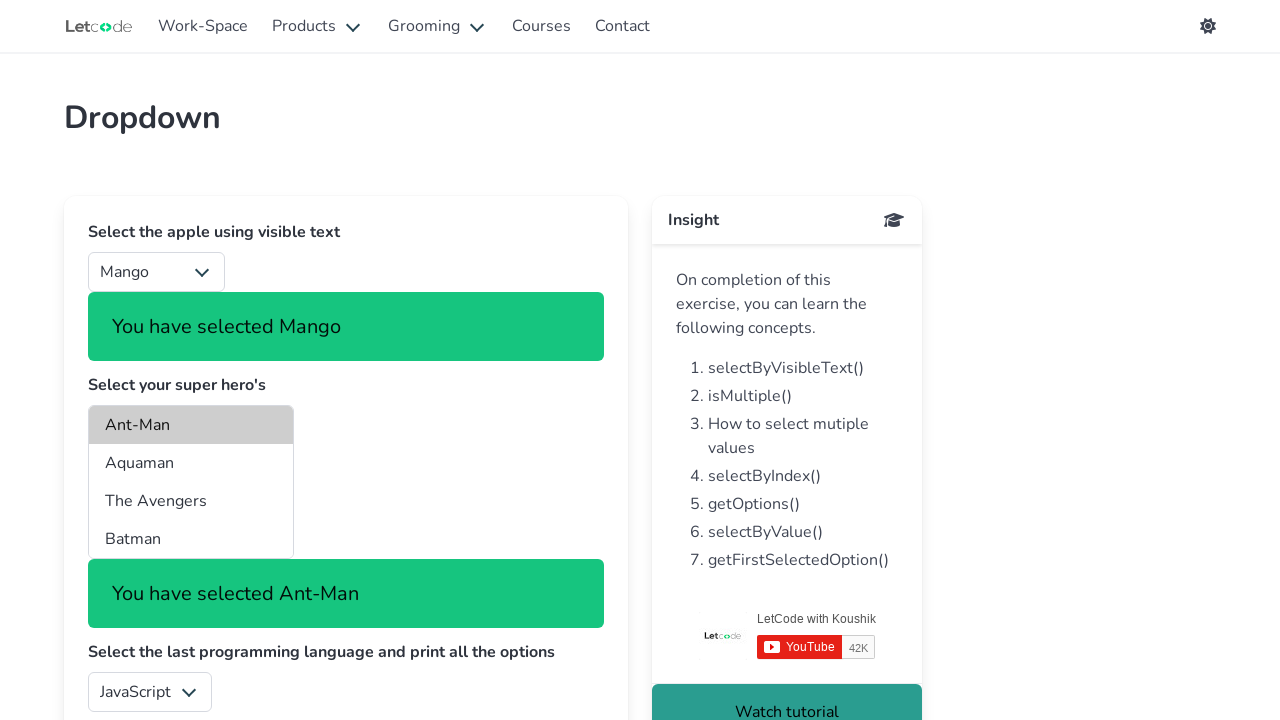

Selected second superhero option (index 1) from superheros dropdown on #superheros
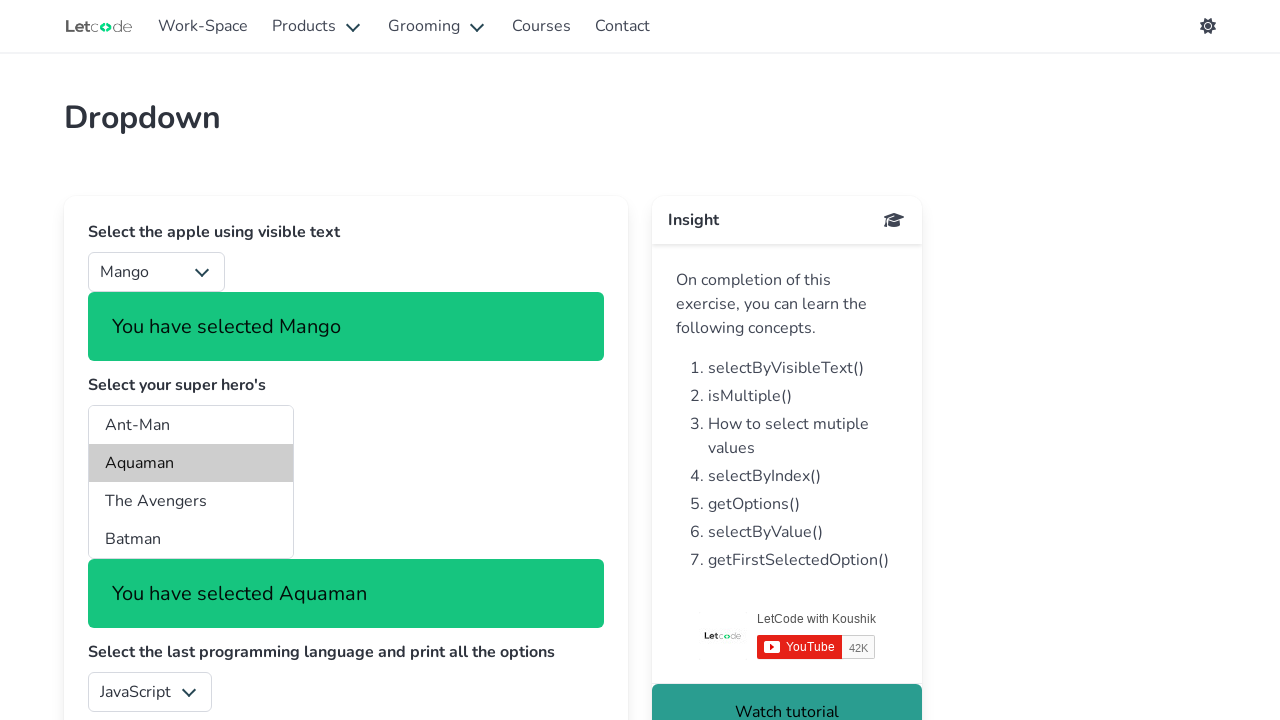

Selected third superhero option (index 2) from superheros dropdown on #superheros
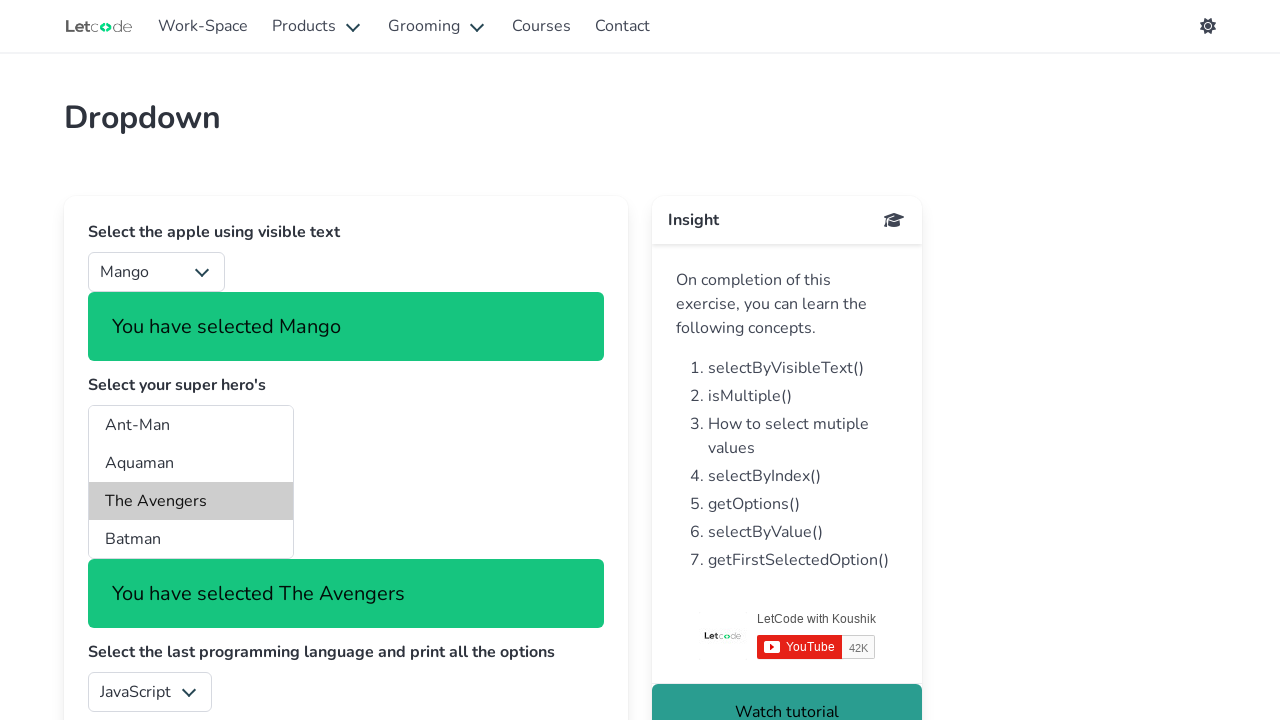

Verified lang dropdown is present on page
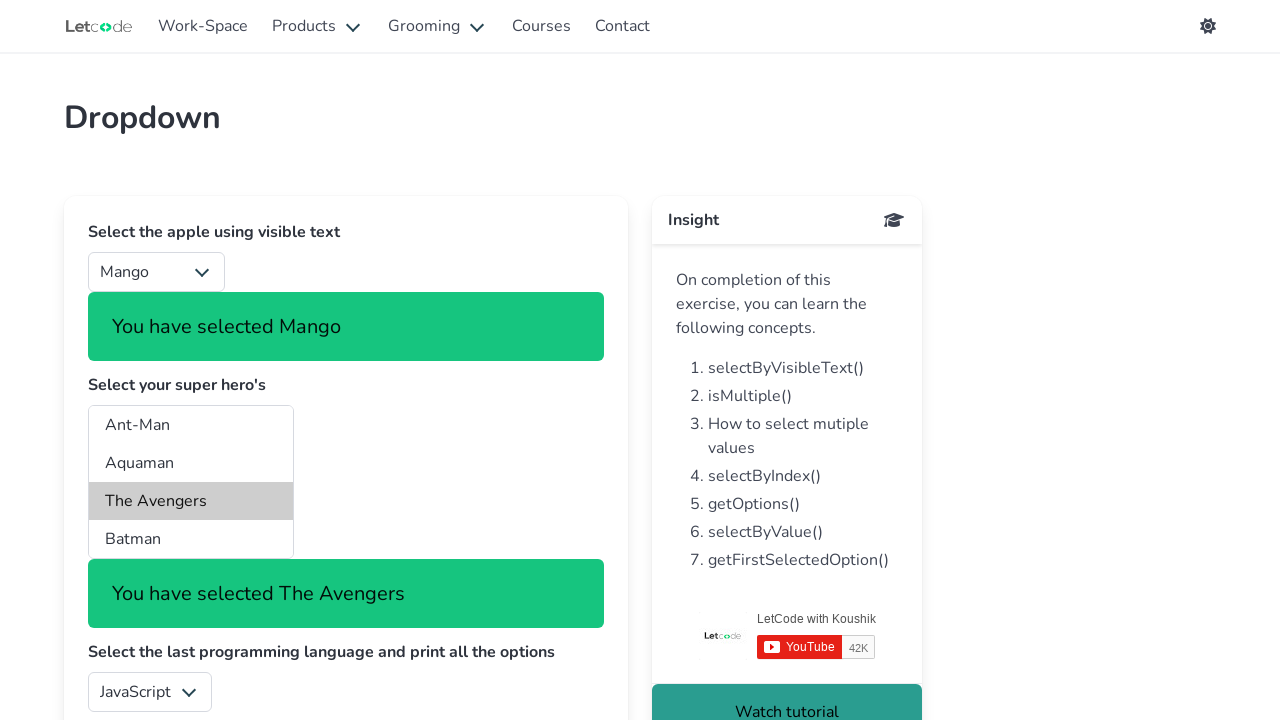

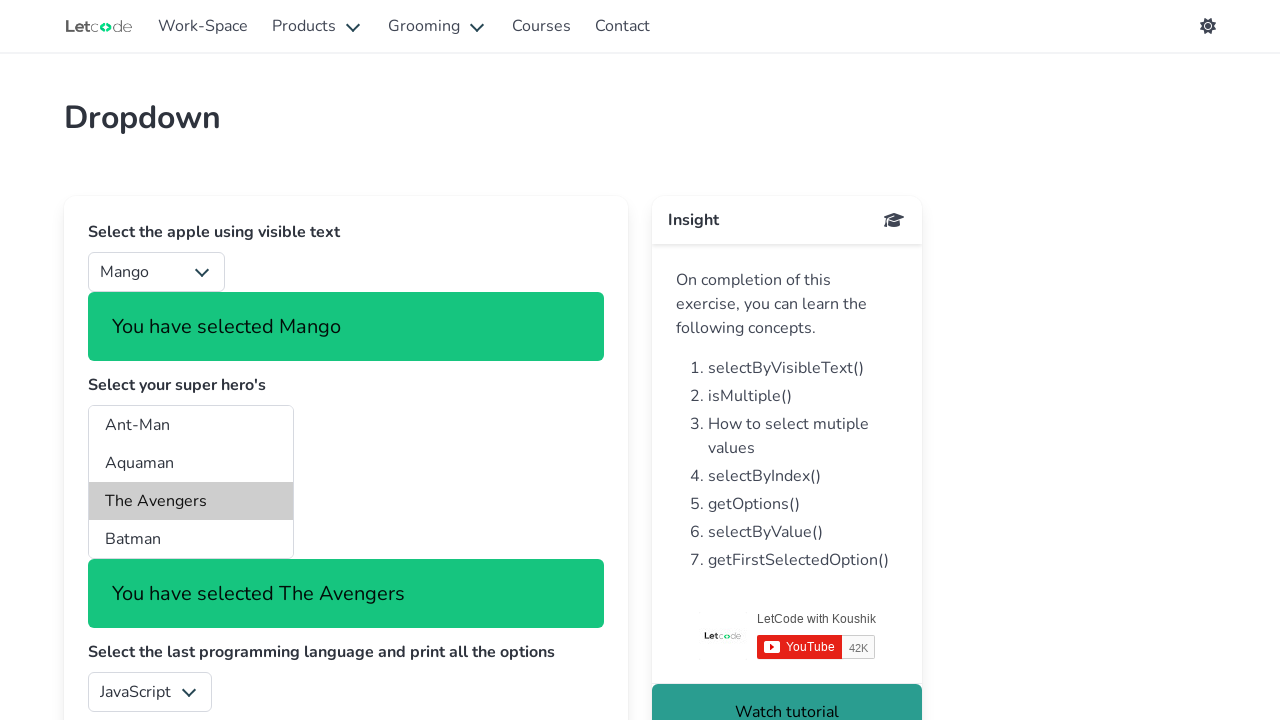